Validates that the OrangeHRM login landing page loads successfully by navigating to it and waiting for the page to render.

Starting URL: https://opensource-demo.orangehrmlive.com/web/index.php/auth/login

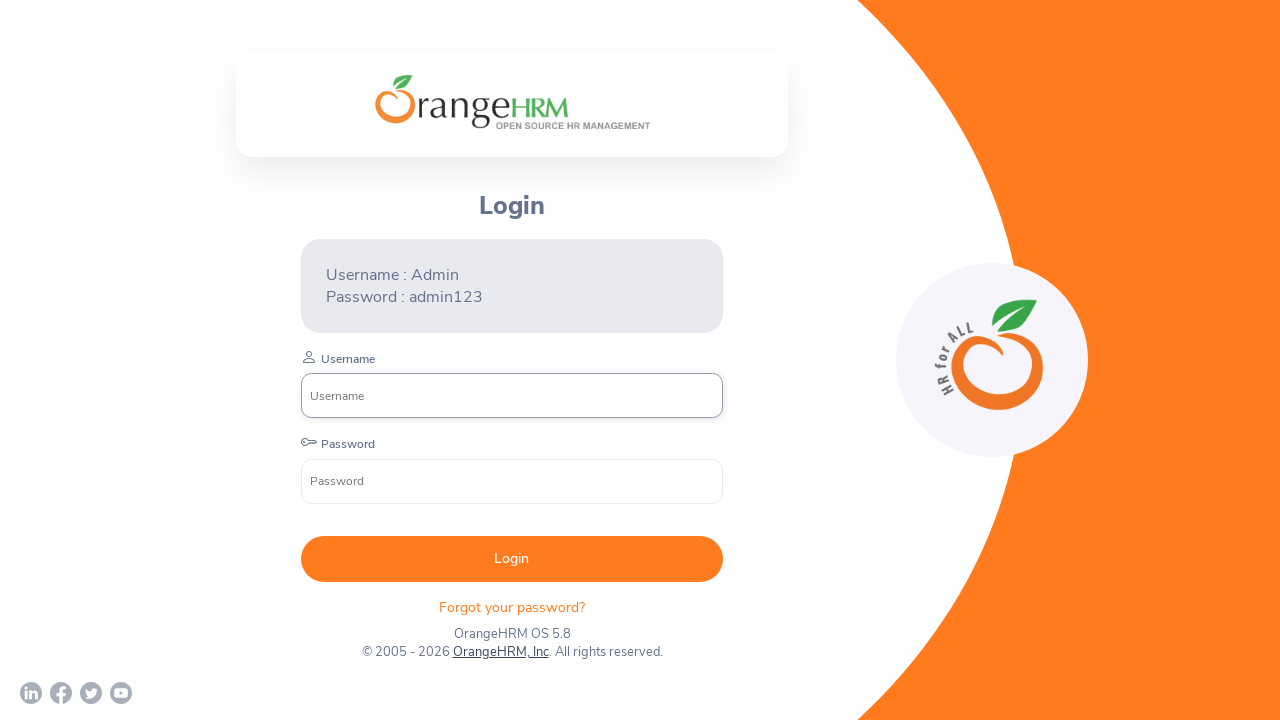

Waited for page DOM content to load
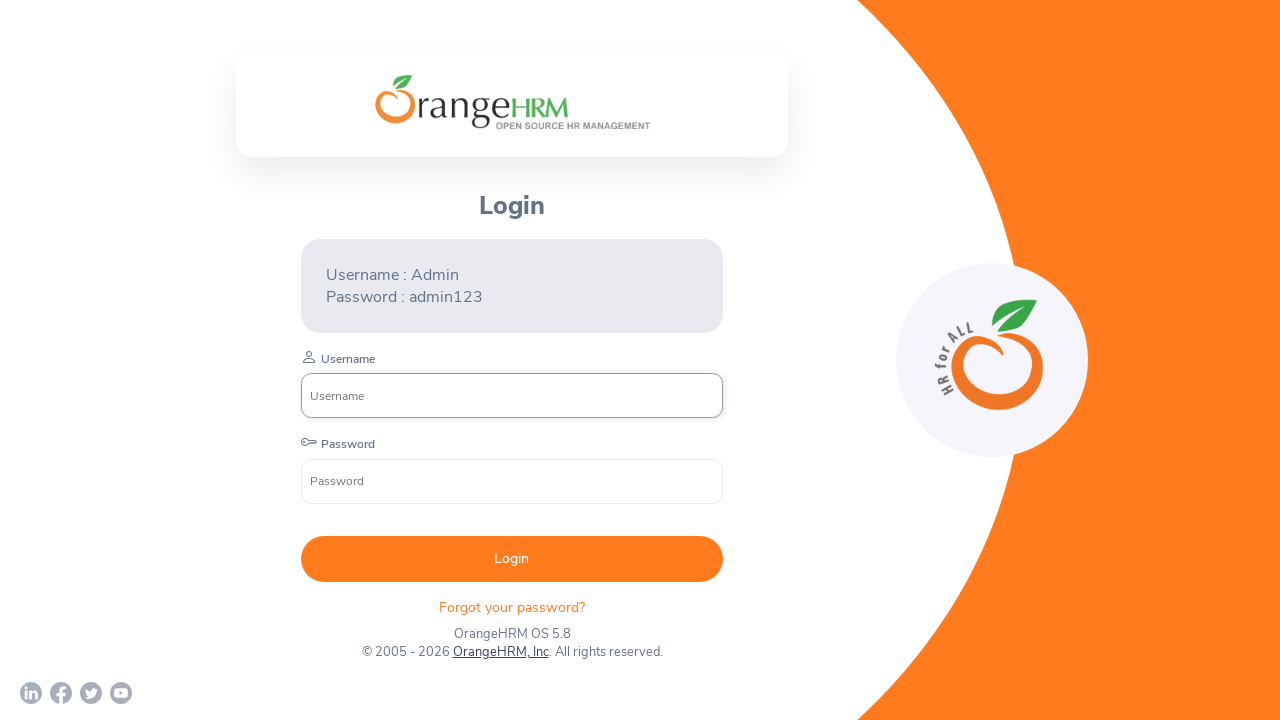

Login form is visible on the OrangeHRM landing page
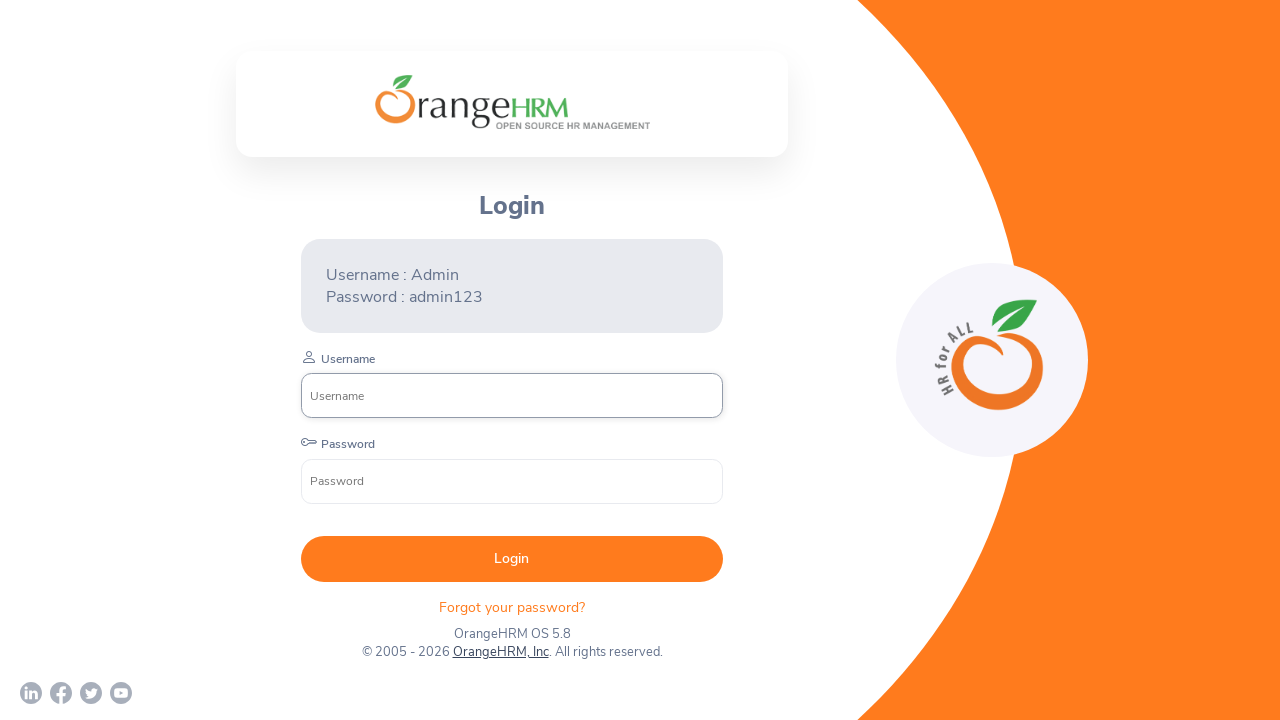

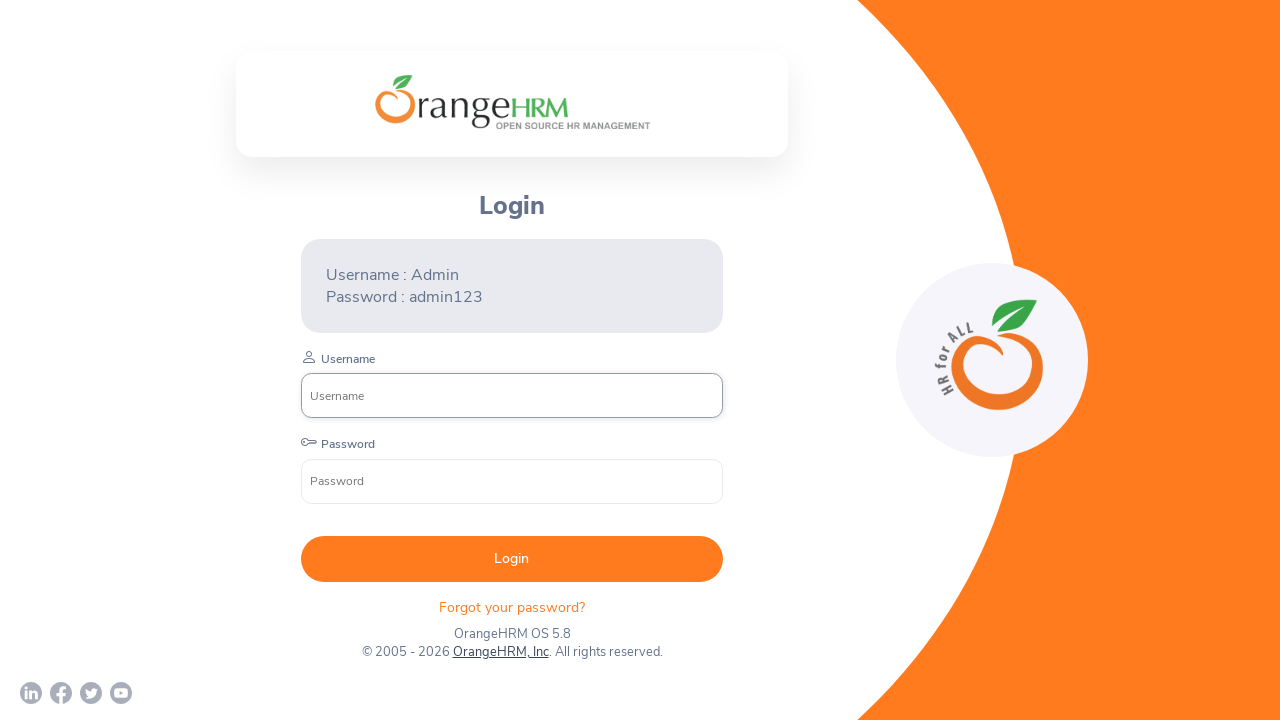